Tests a text box form by filling in a username field with a random first name and an email field with a random email address on the DemoQA practice site.

Starting URL: https://demoqa.com/text-box

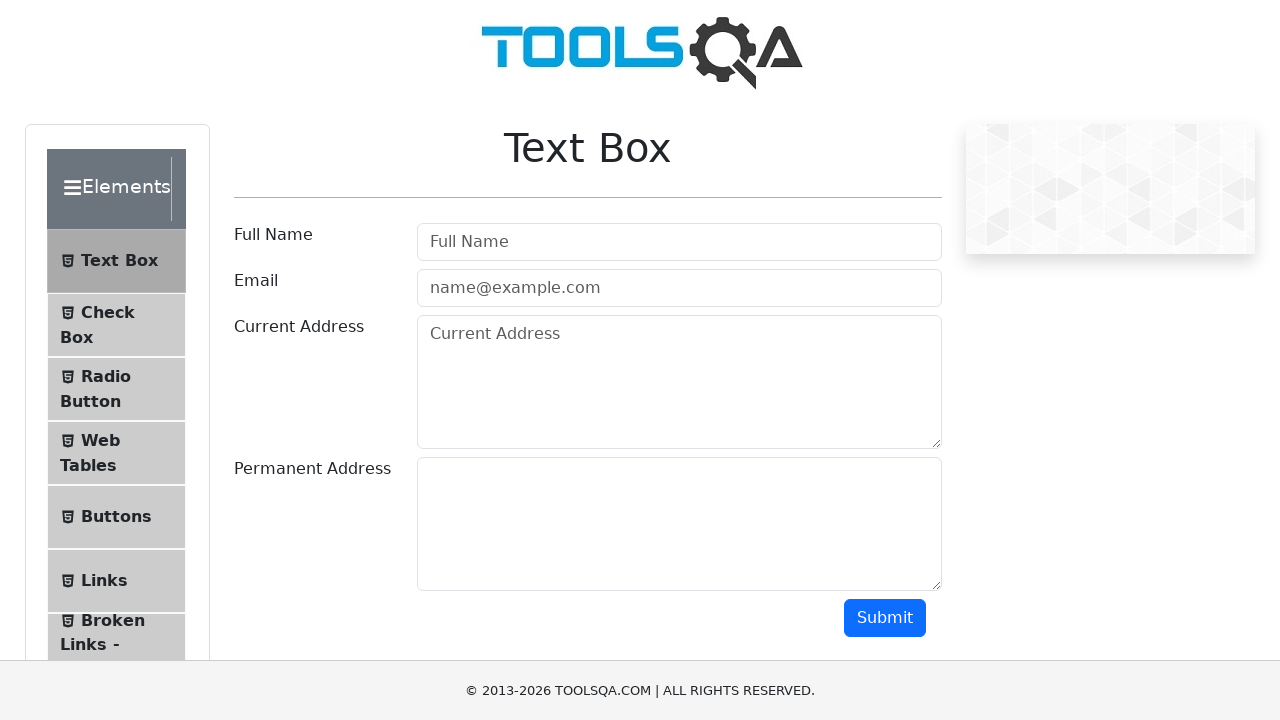

Filled username field with 'Marcus' on #userName
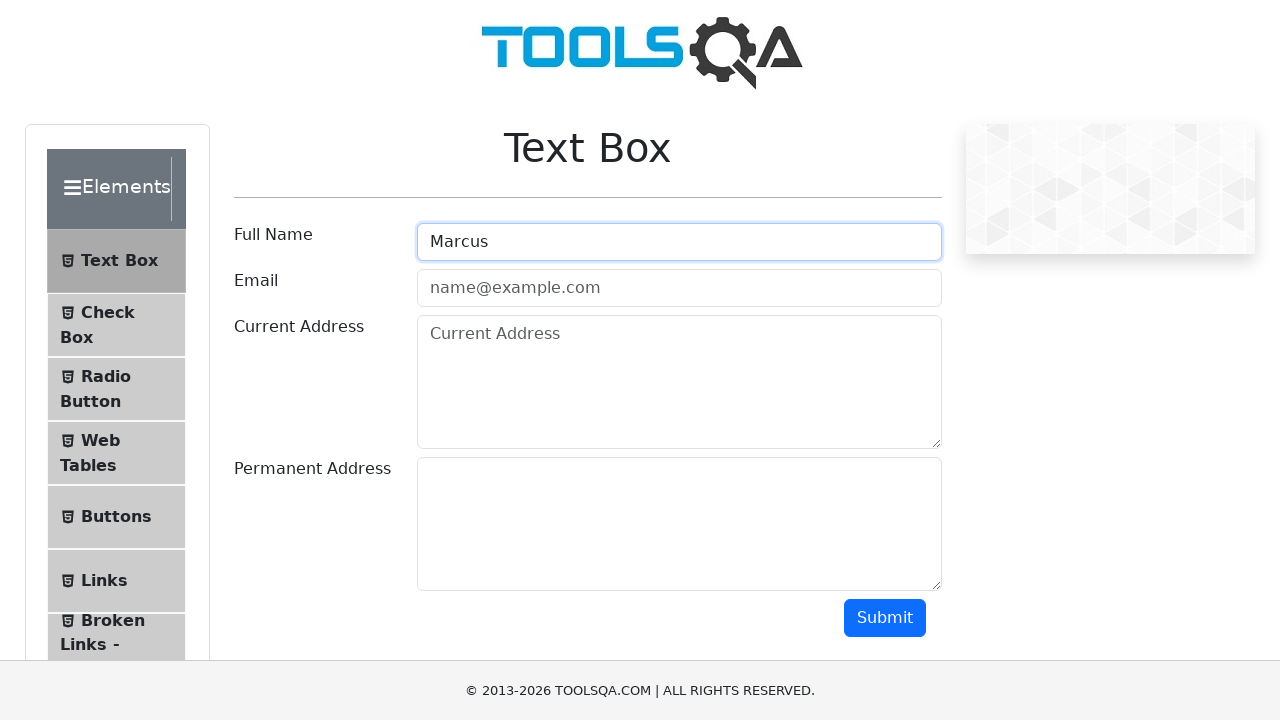

Filled email field with 'marcus.thornton@example.com' on #userEmail
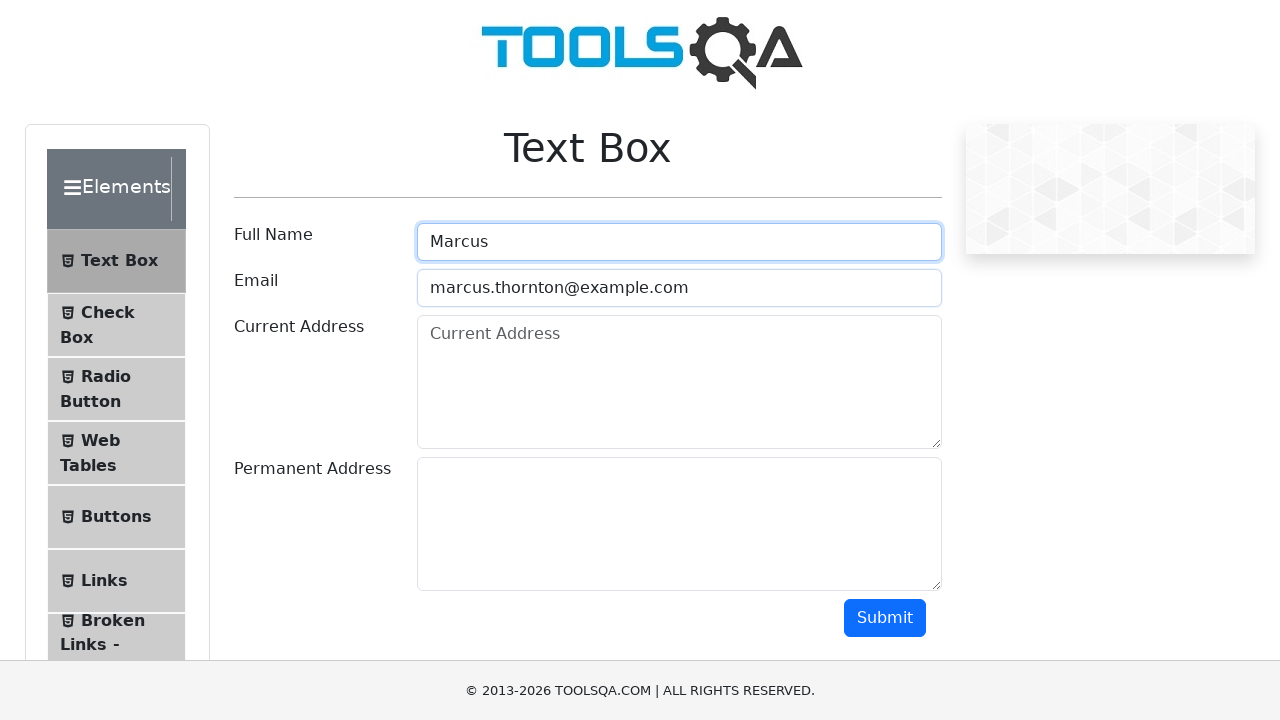

Waited 1000ms to see the form results
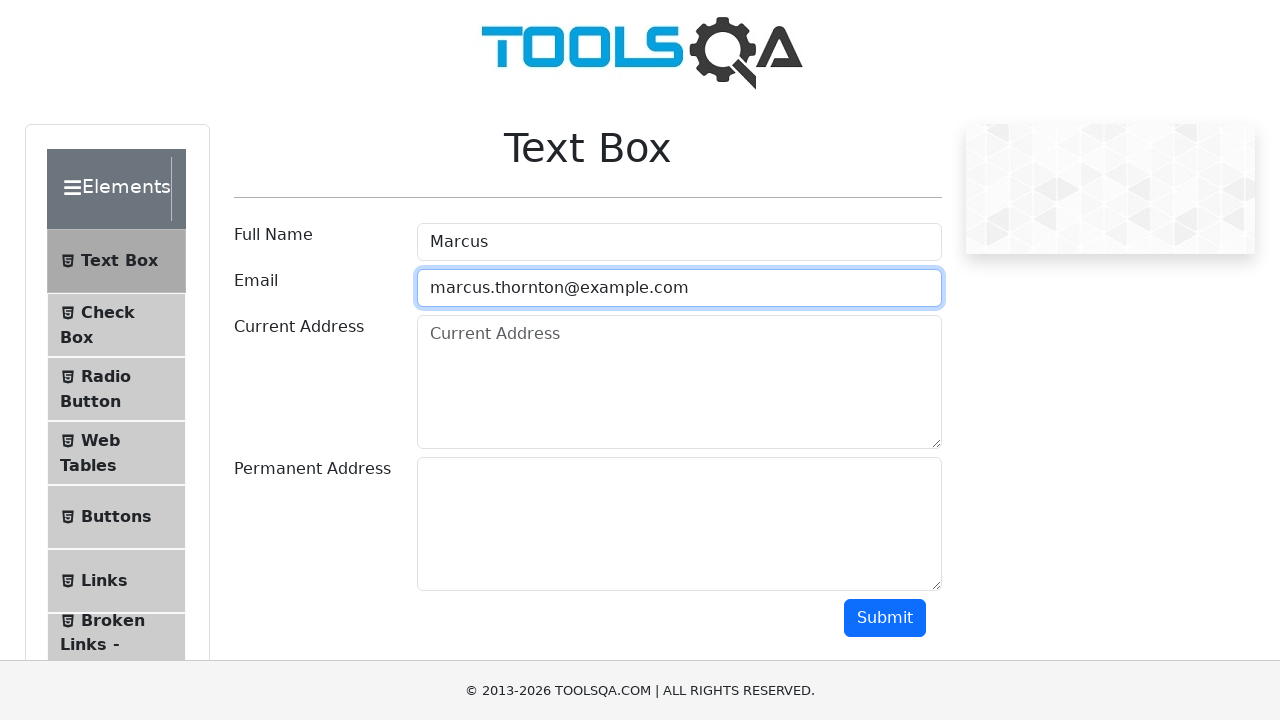

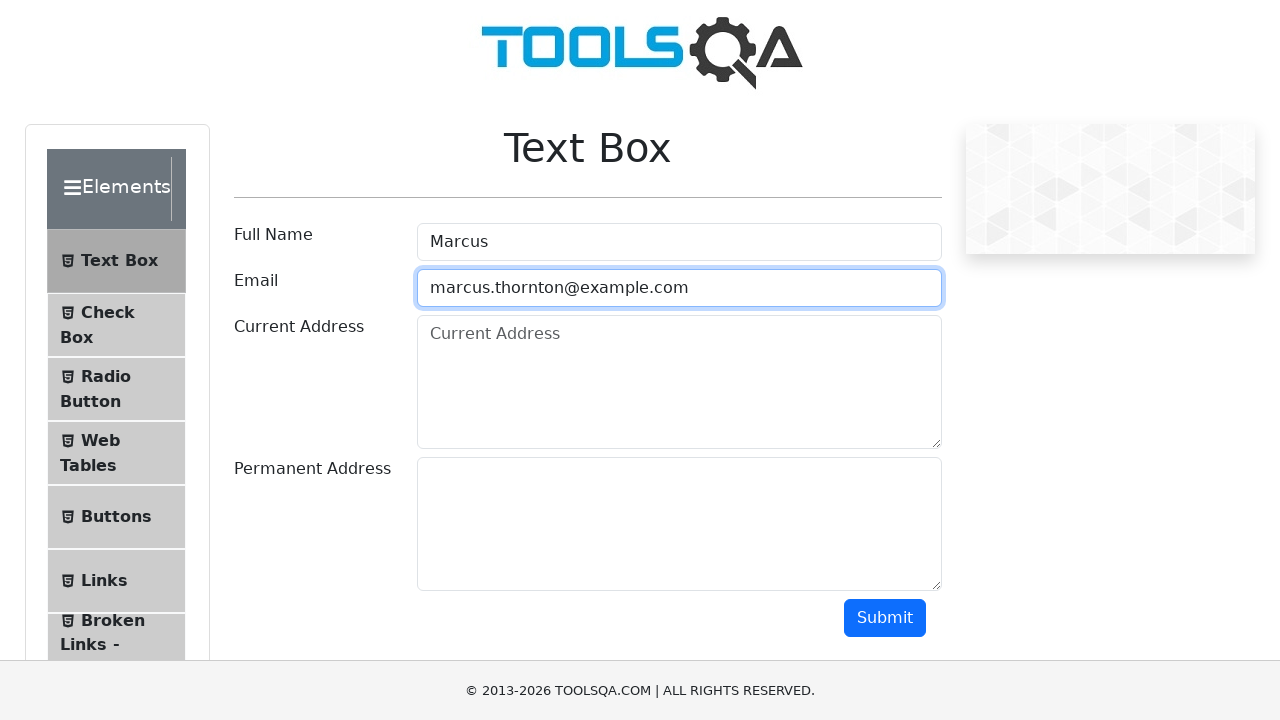